Tests browser window/tab handling by clicking a Help link that opens a new tab, switching to the new tab, closing it, switching back to the main window, and clicking the Help link again.

Starting URL: http://accounts.google.com/signup

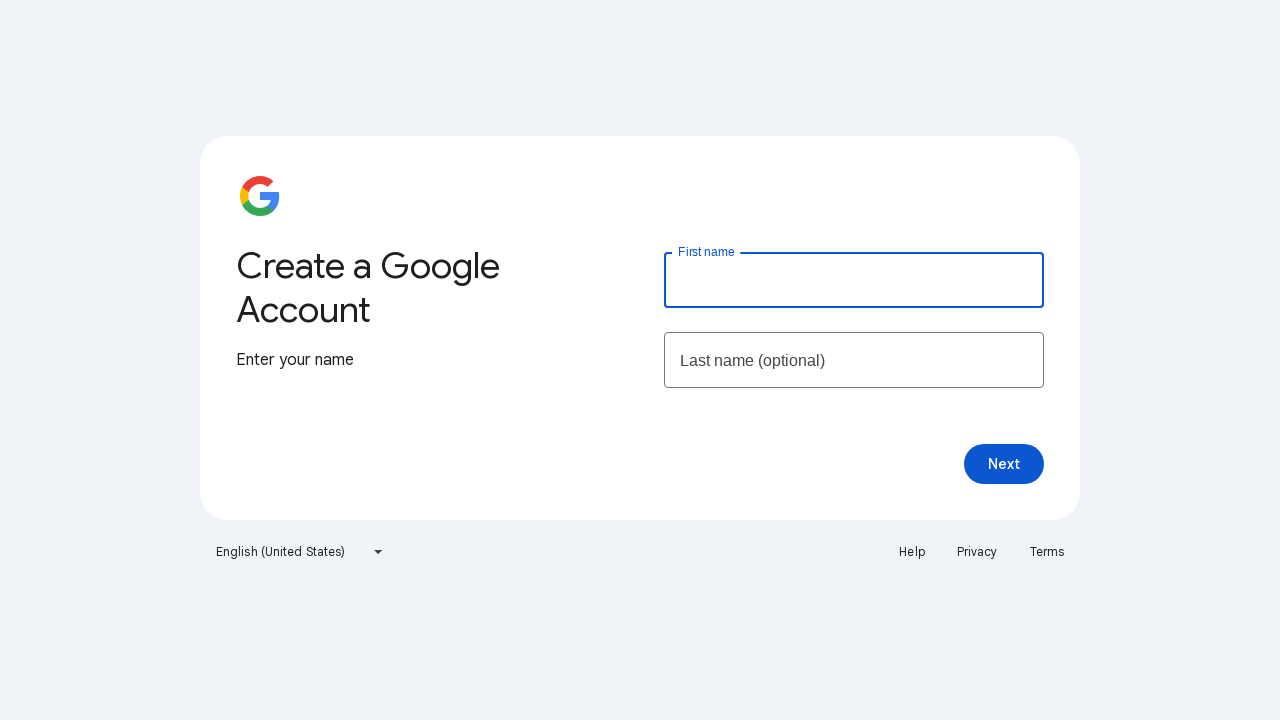

Stored reference to main page
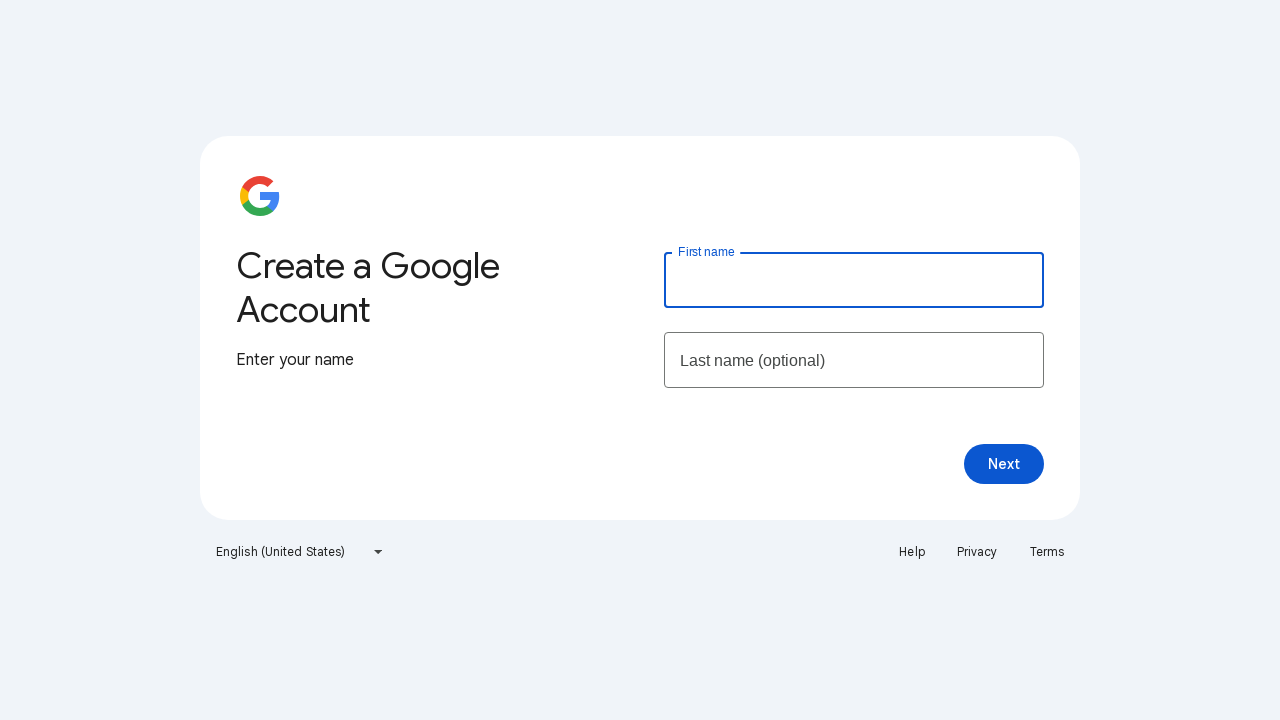

Clicked Help link, new tab opened at (912, 552) on text=Help
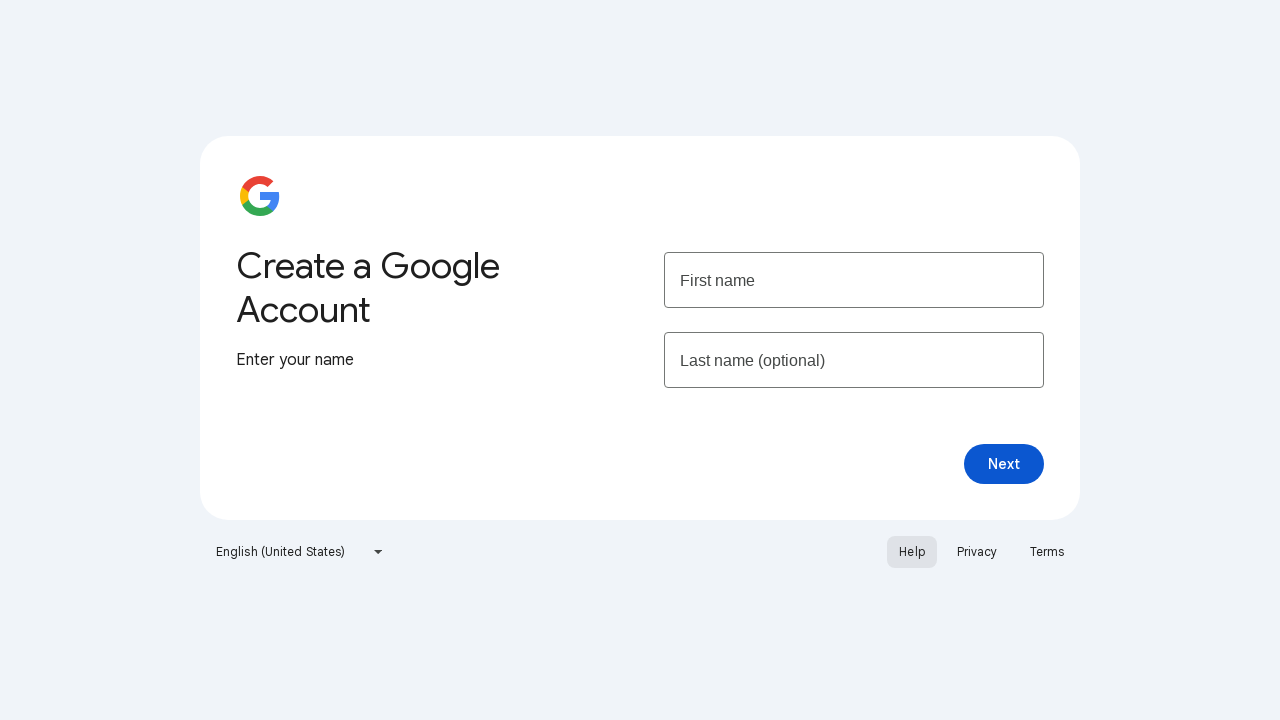

Captured new child page reference
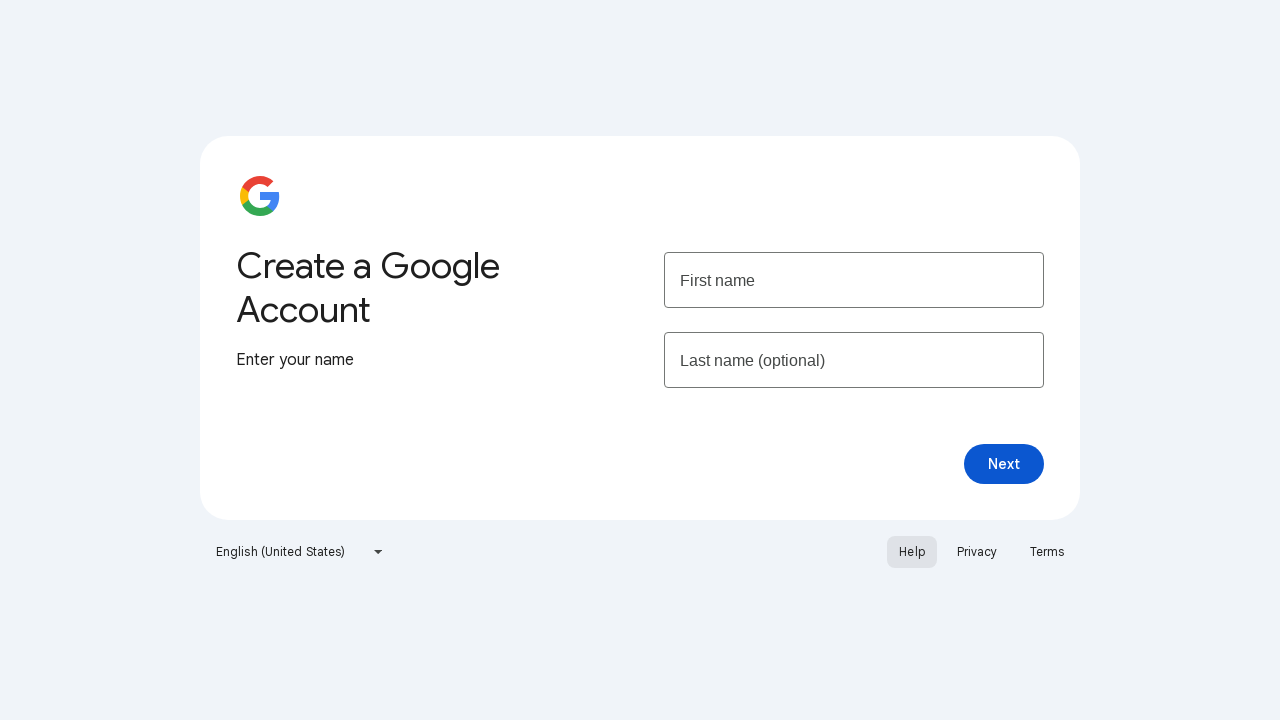

Child page finished loading
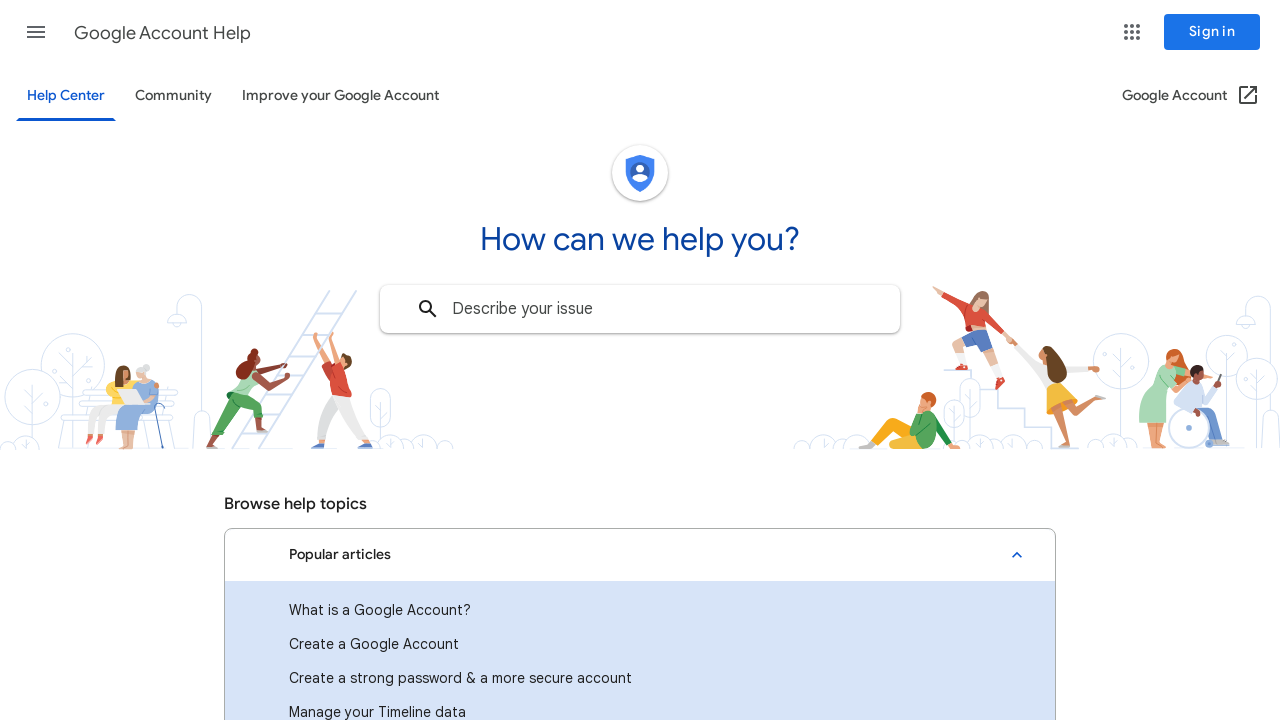

Closed child page/tab
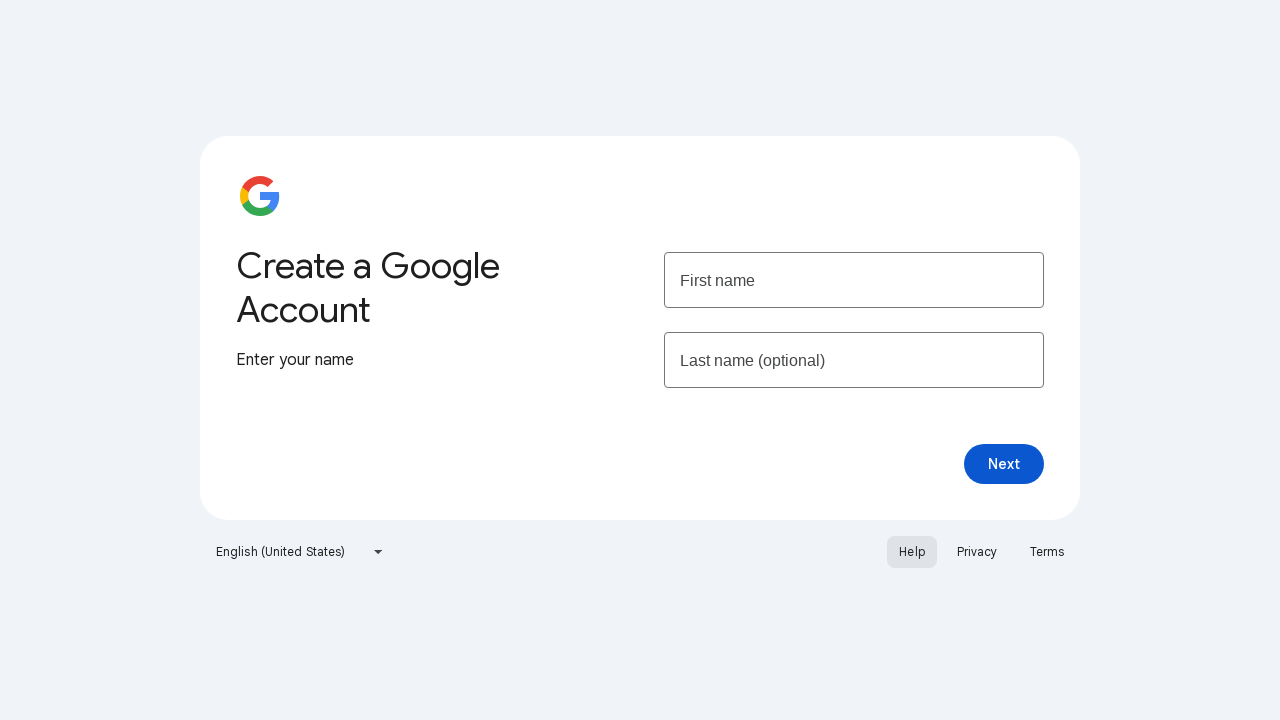

Clicked Help link again on main page at (912, 552) on text=Help
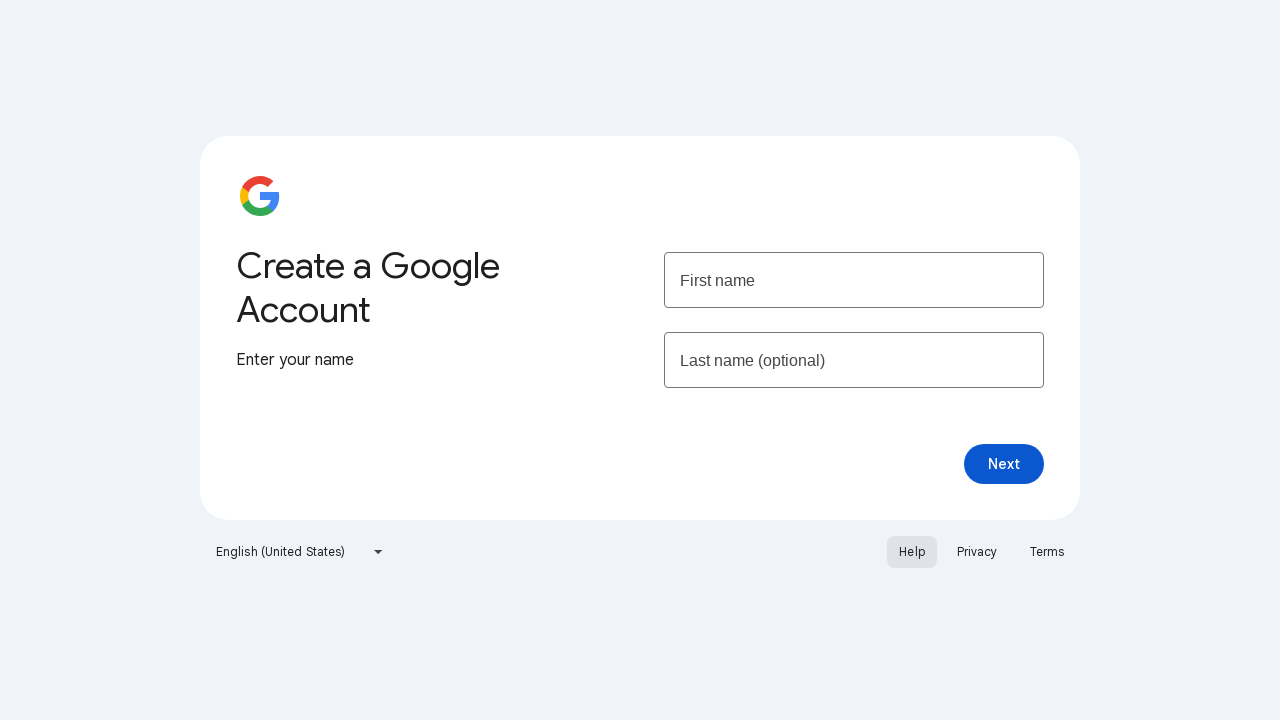

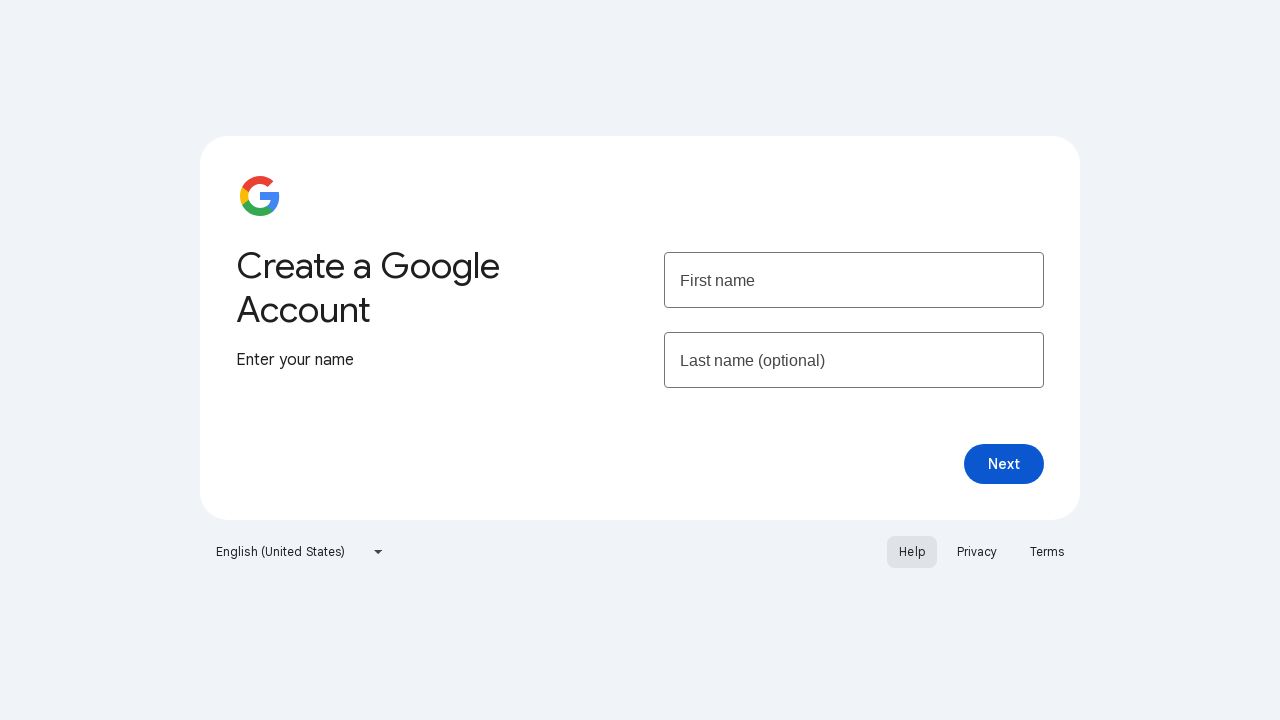